Navigates to Booking.com homepage and waits for the page to load, verifying the site is accessible

Starting URL: https://www.booking.com/

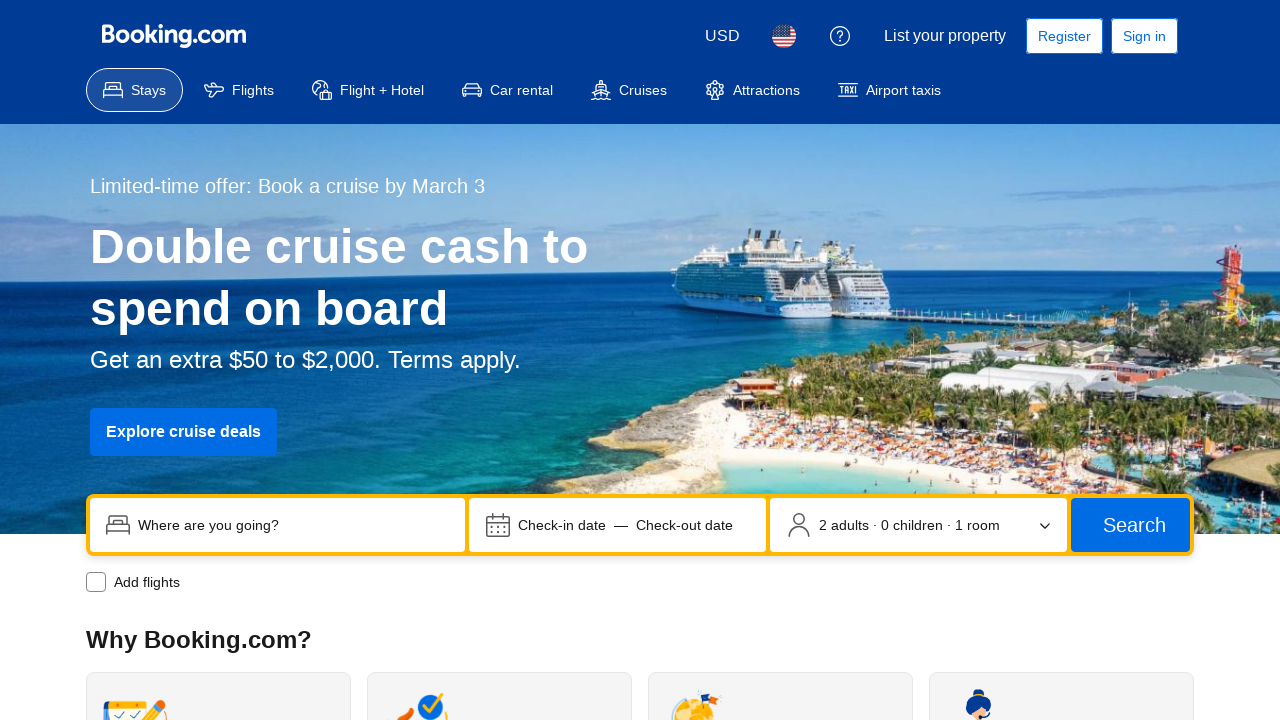

Navigated to Booking.com homepage
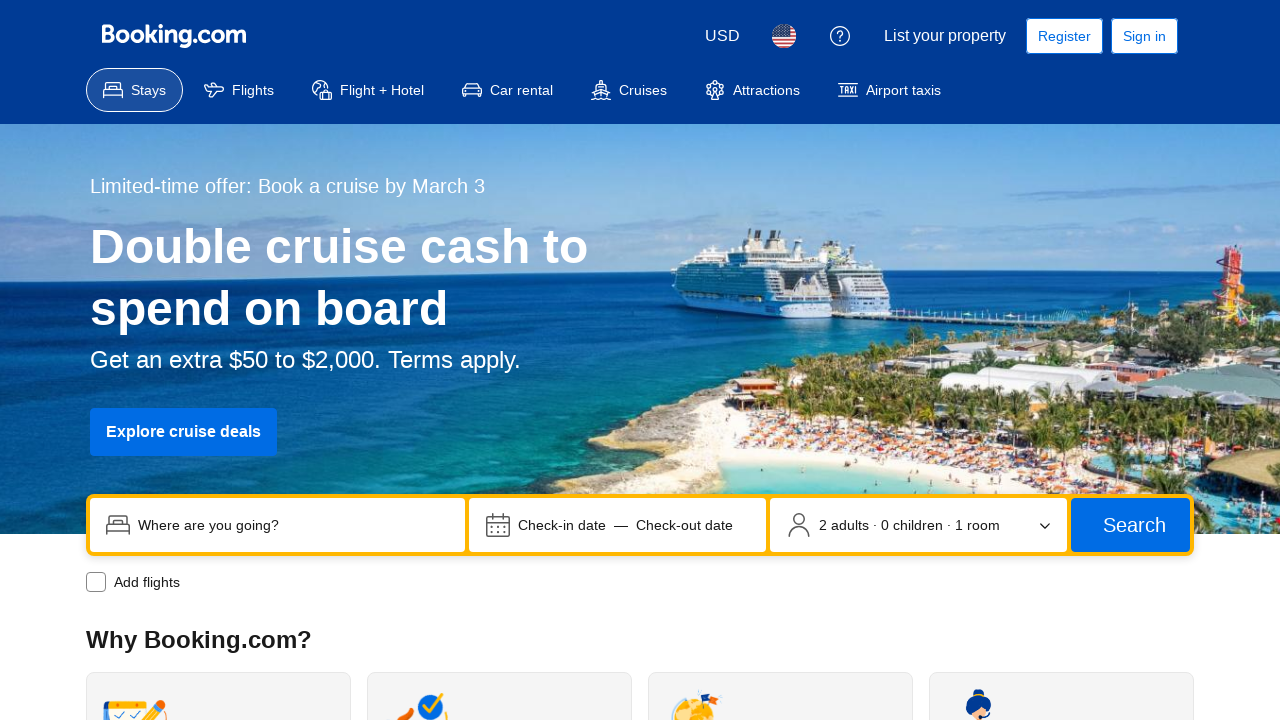

Page reached networkidle state - fully loaded
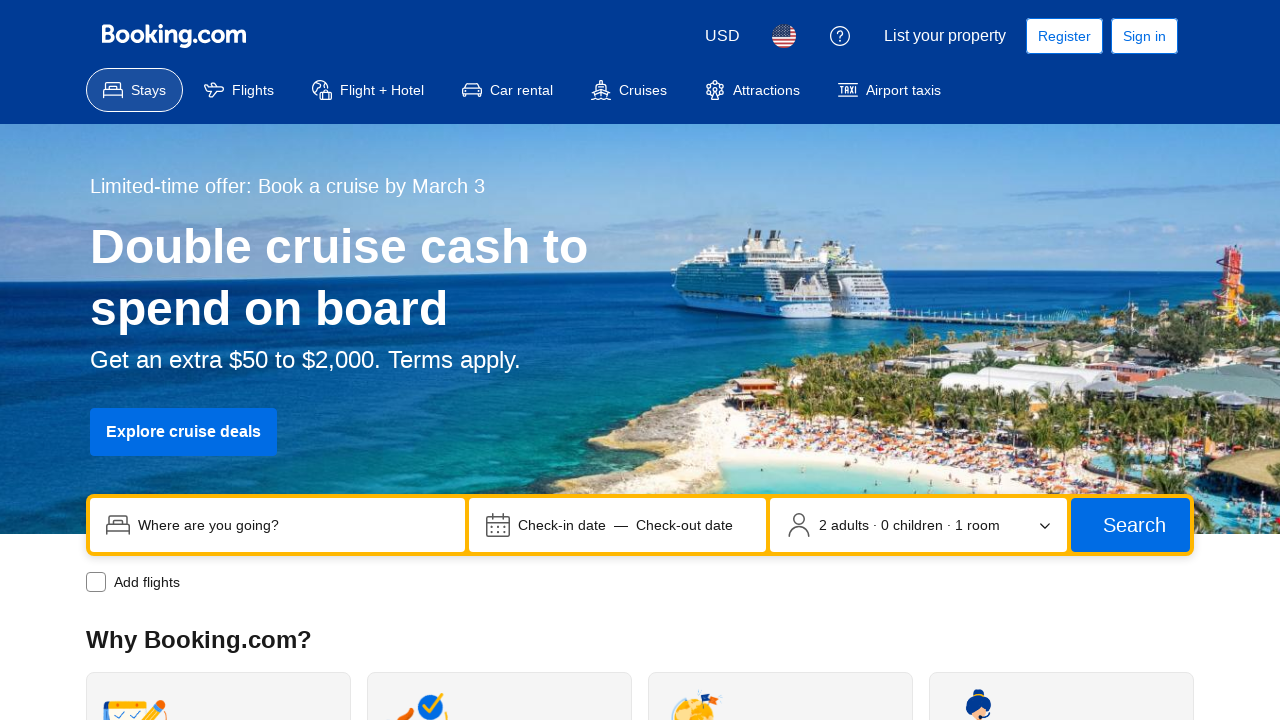

Search/destination input field is present - site is accessible
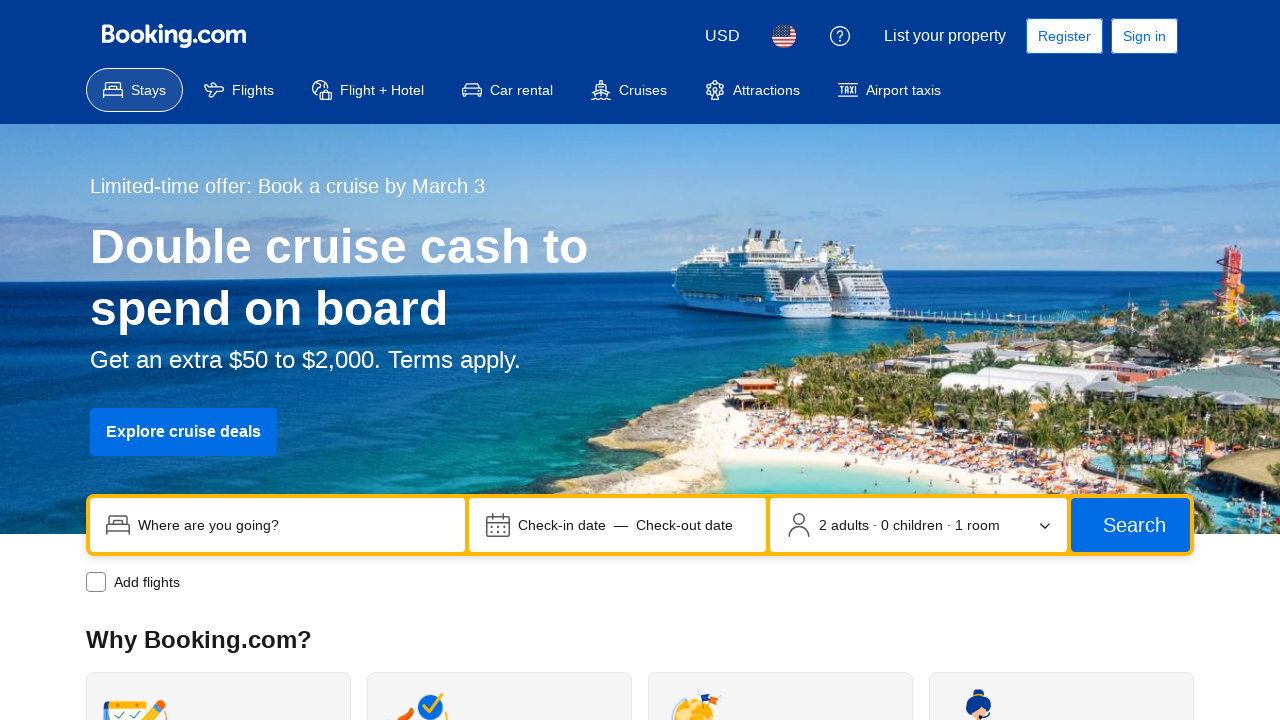

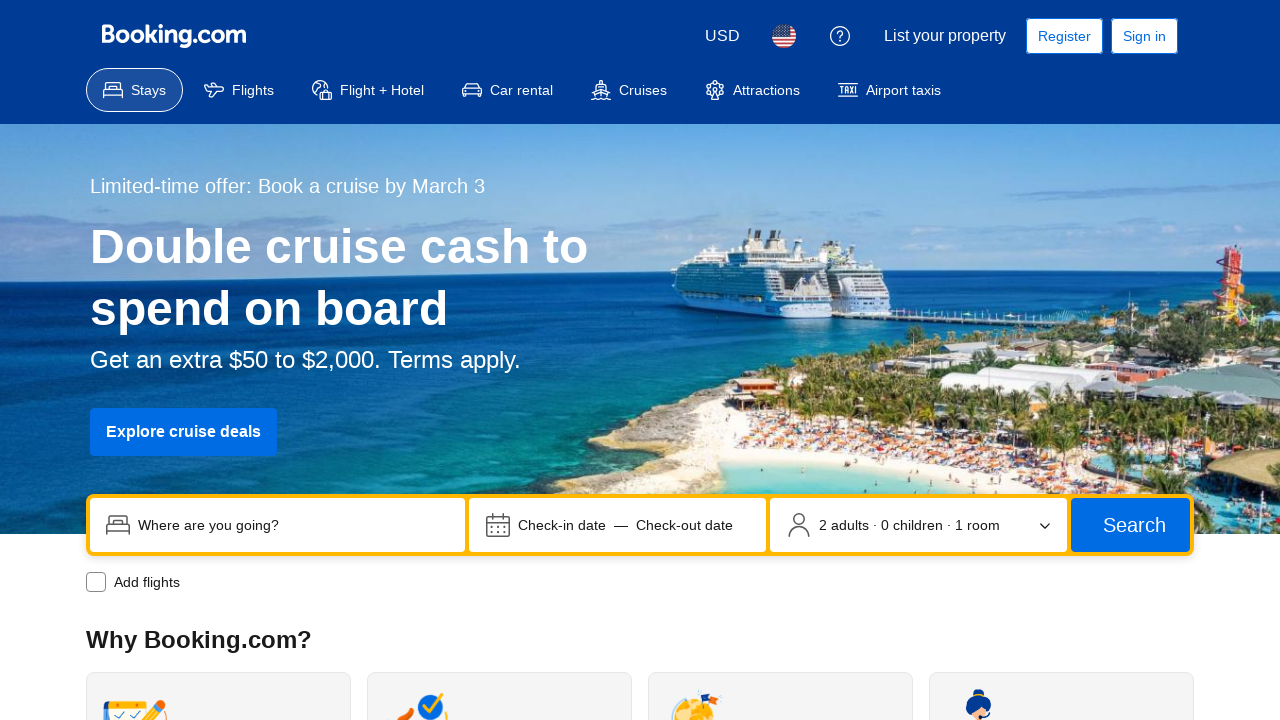